Tests dynamic control elements by interacting with a checkbox that can be removed and an input field that can be enabled/disabled

Starting URL: http://the-internet.herokuapp.com/dynamic_controls

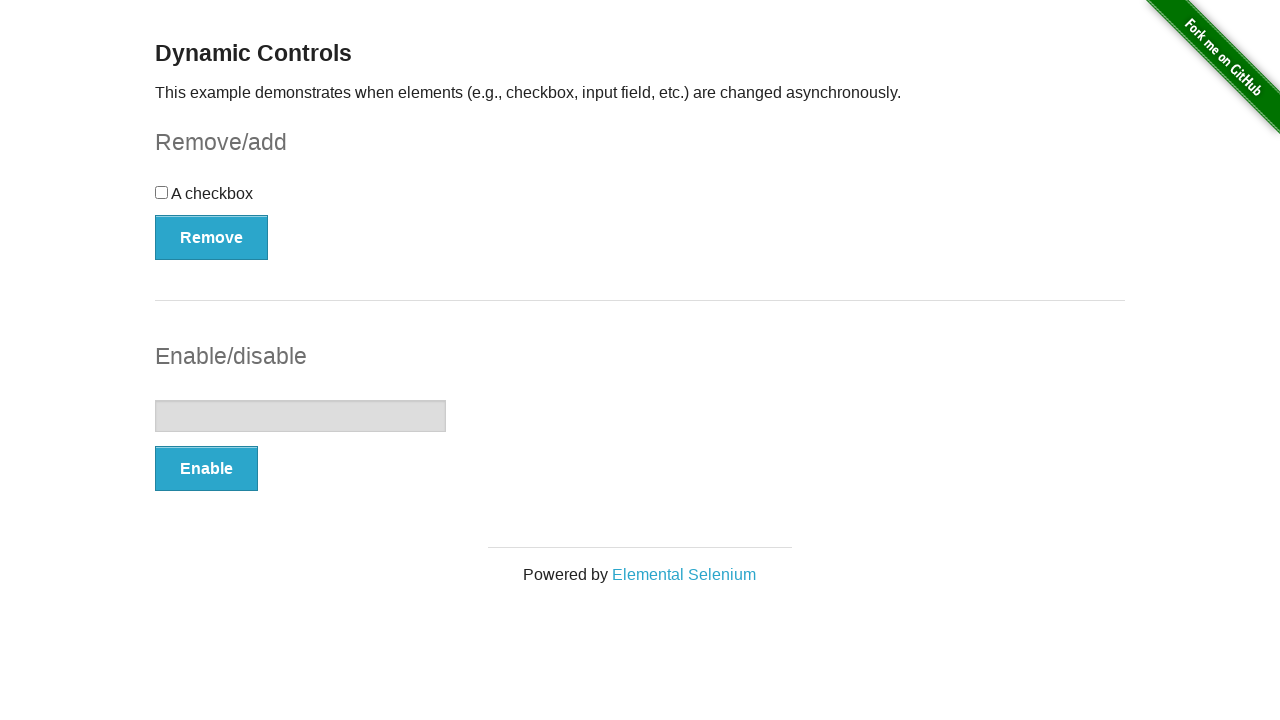

Clicked the checkbox element at (162, 192) on xpath=//input[@type='checkbox']
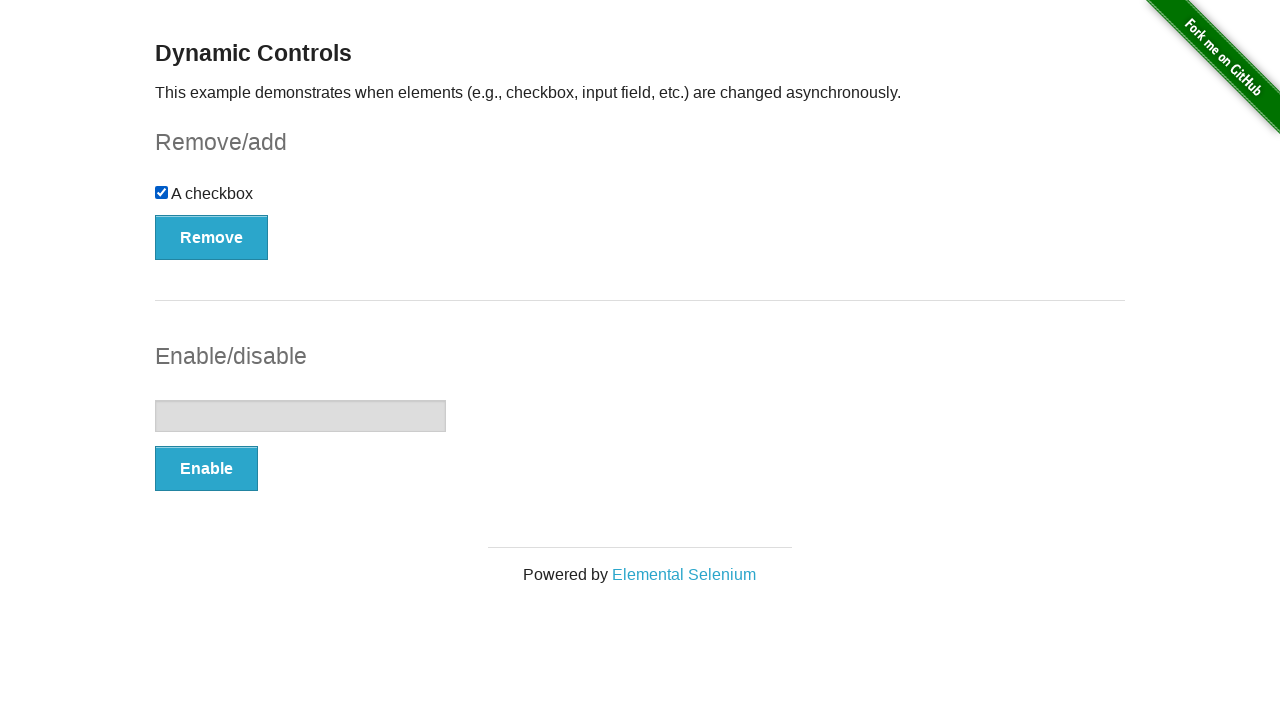

Clicked the Remove button at (212, 237) on xpath=//button[contains(text(), 'Remove')]
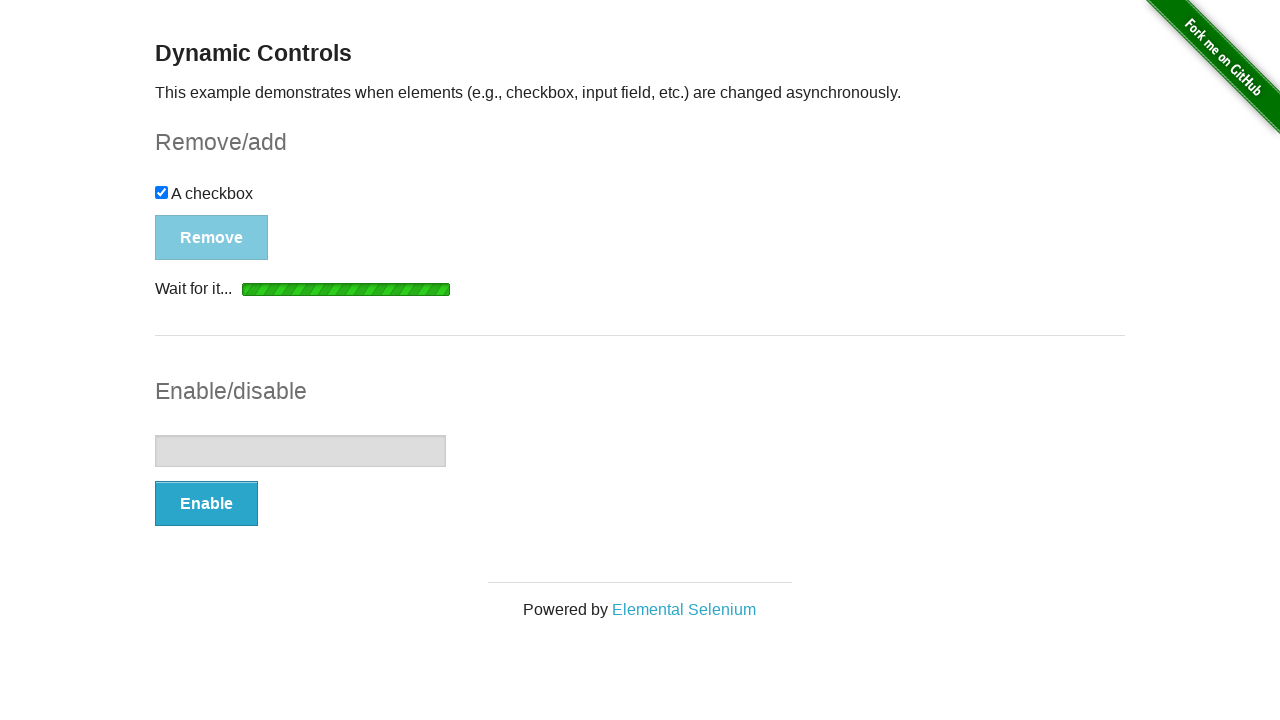

Waited for 'It's gone!' message to appear
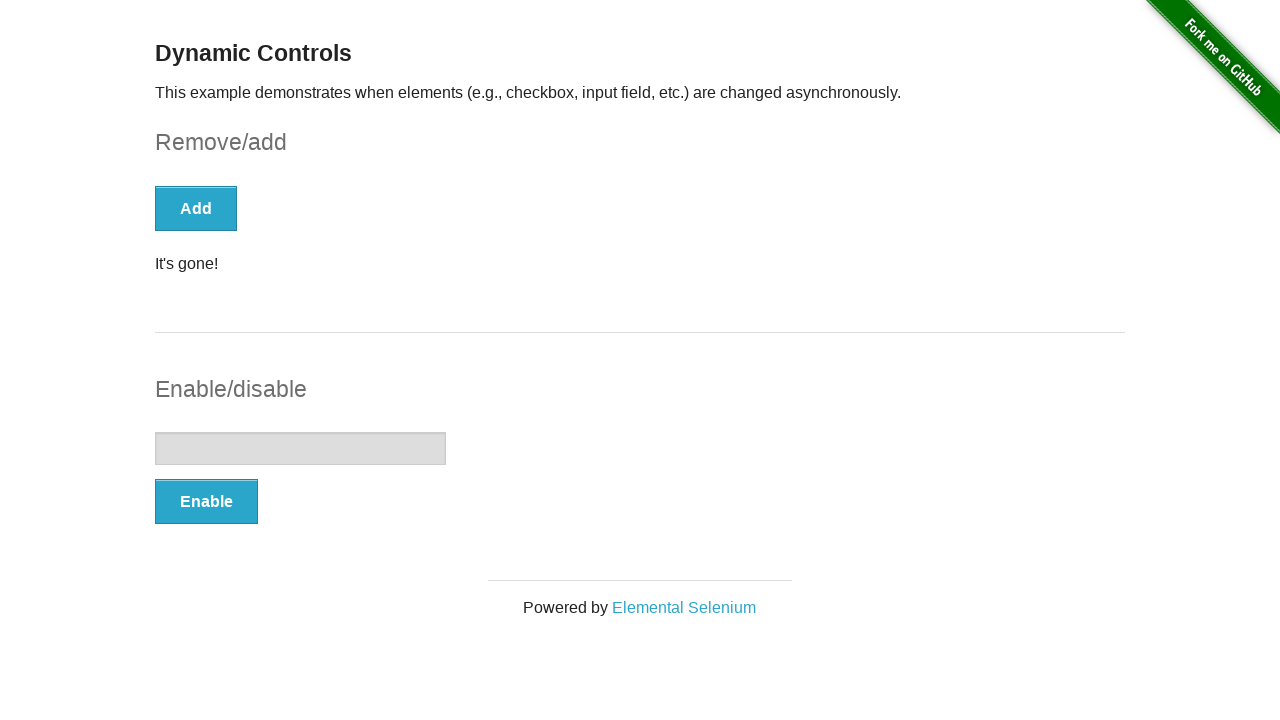

Verified checkbox element was removed from DOM
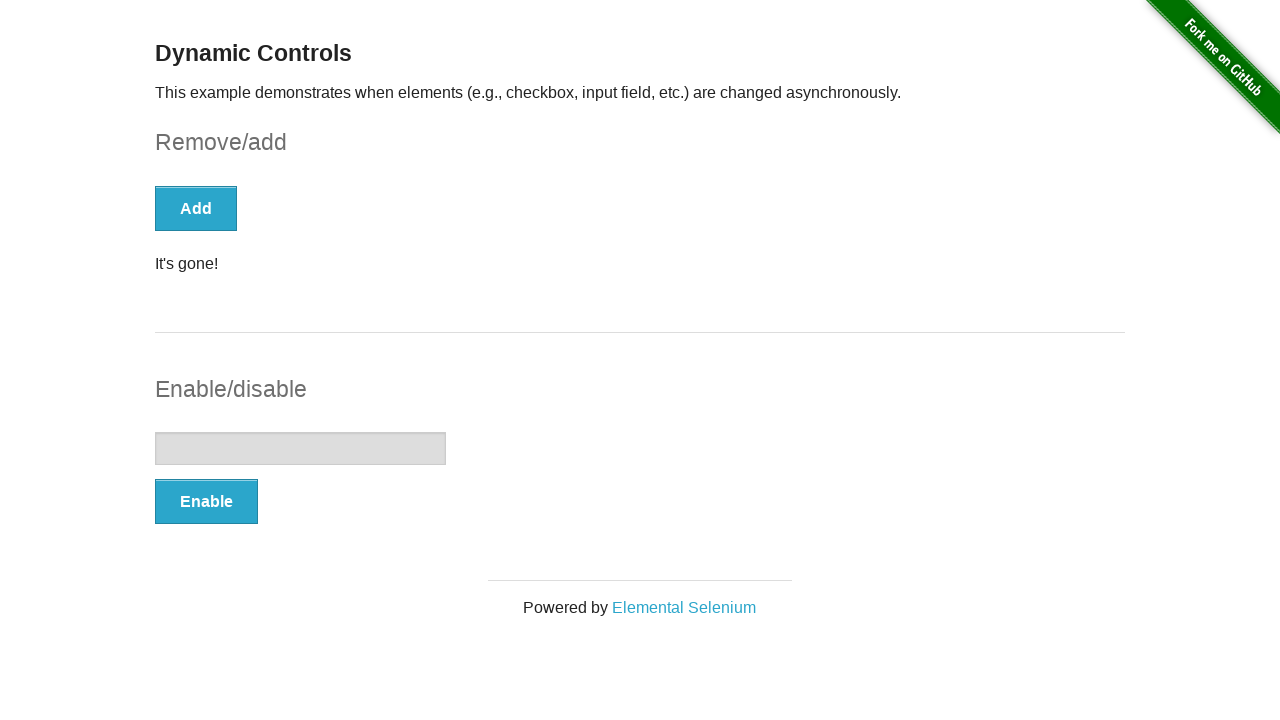

Located the input field element
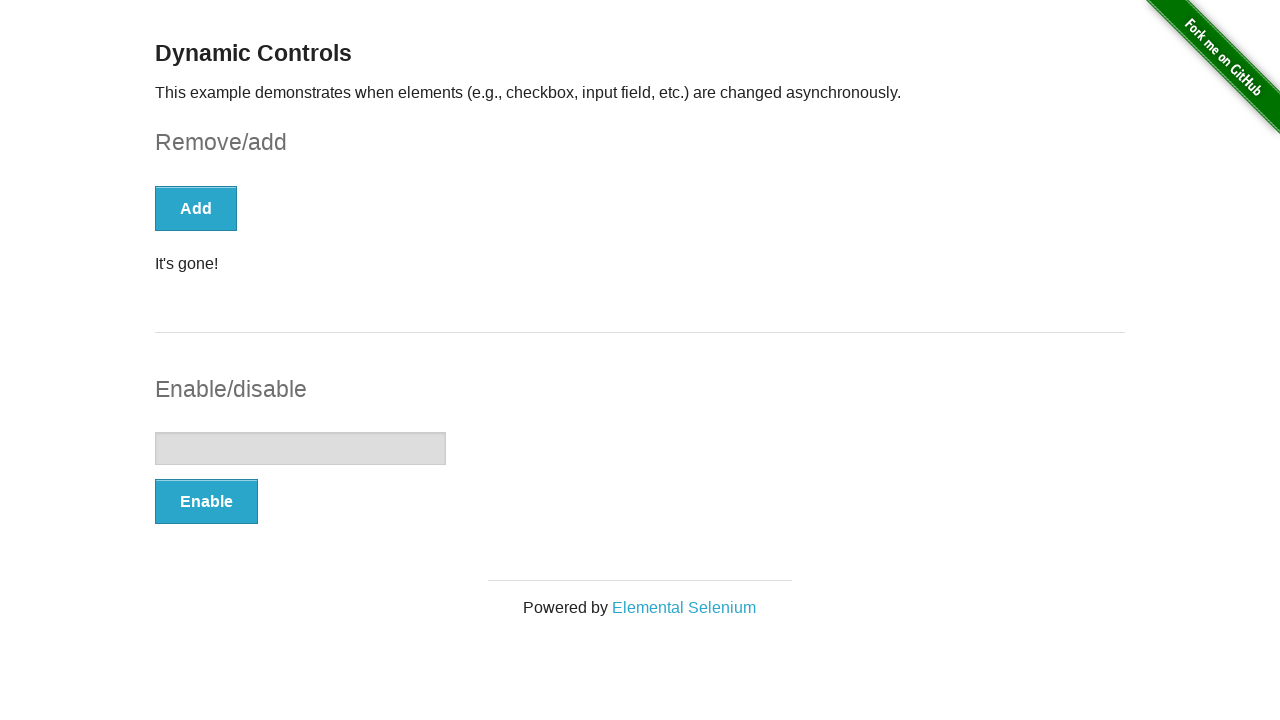

Verified input field is initially disabled
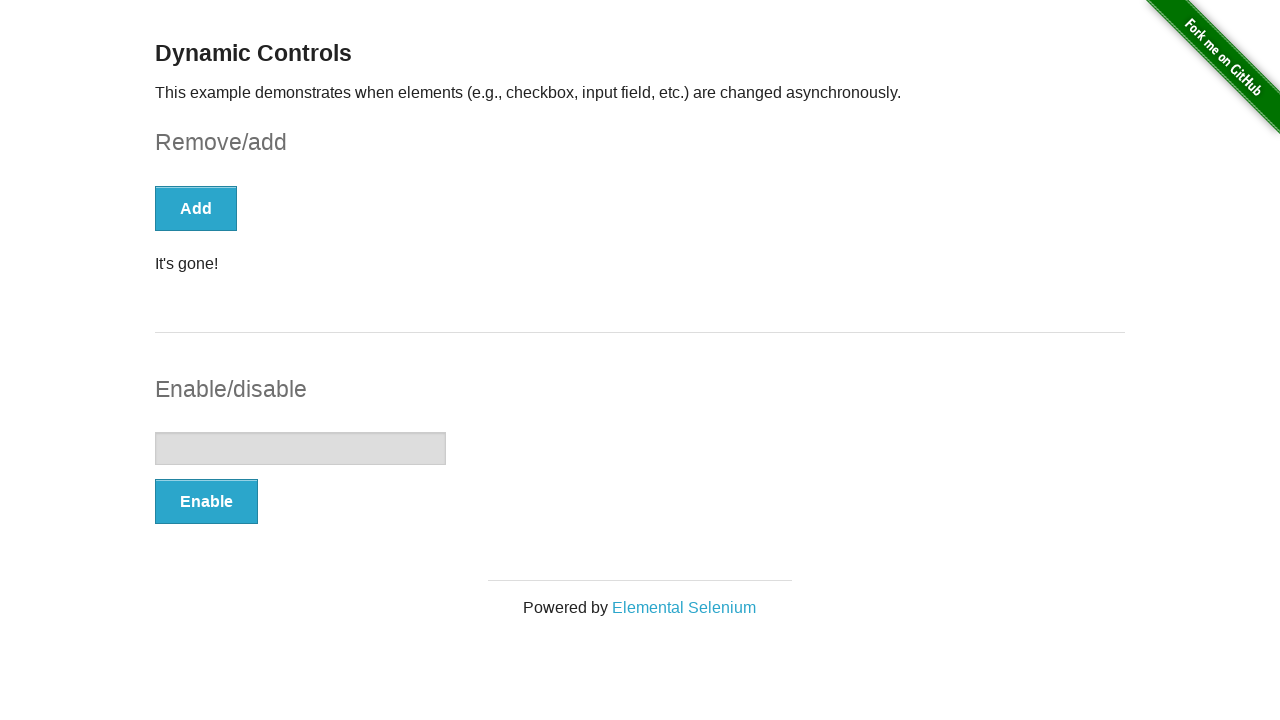

Clicked the Enable button at (206, 501) on xpath=//button[contains(text(), 'Enable')]
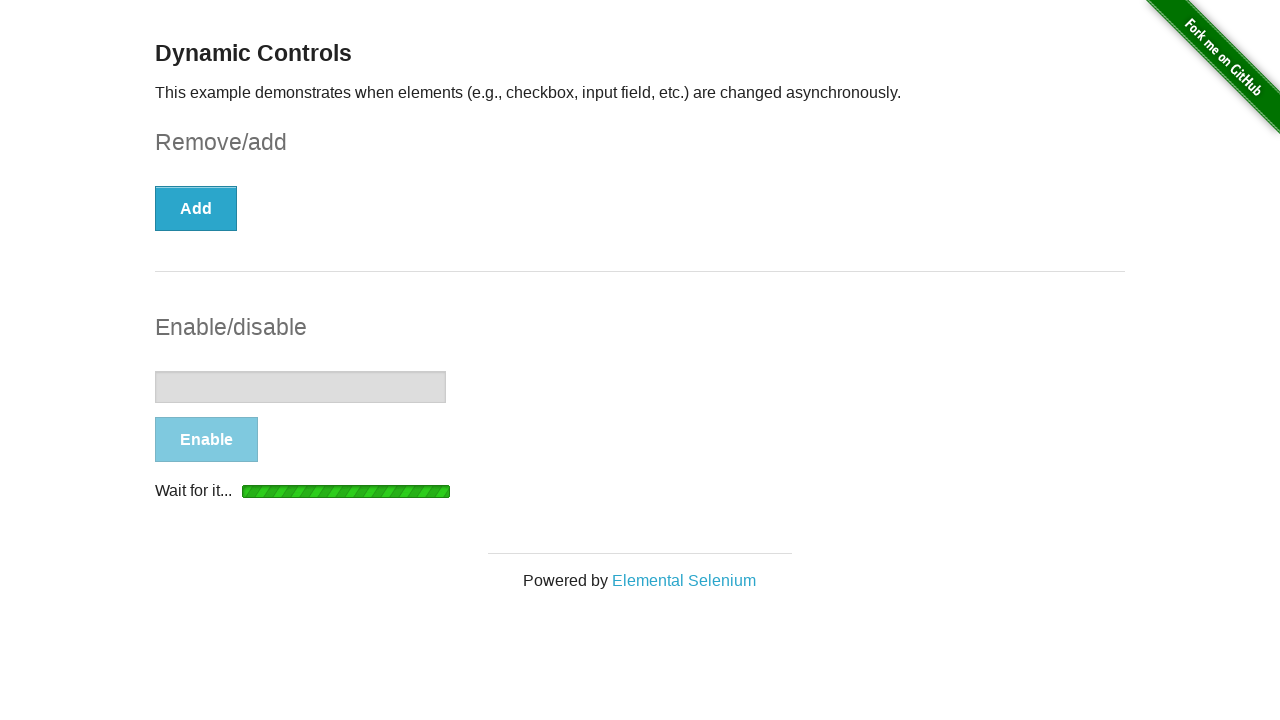

Waited for 'It's enabled!' message to appear
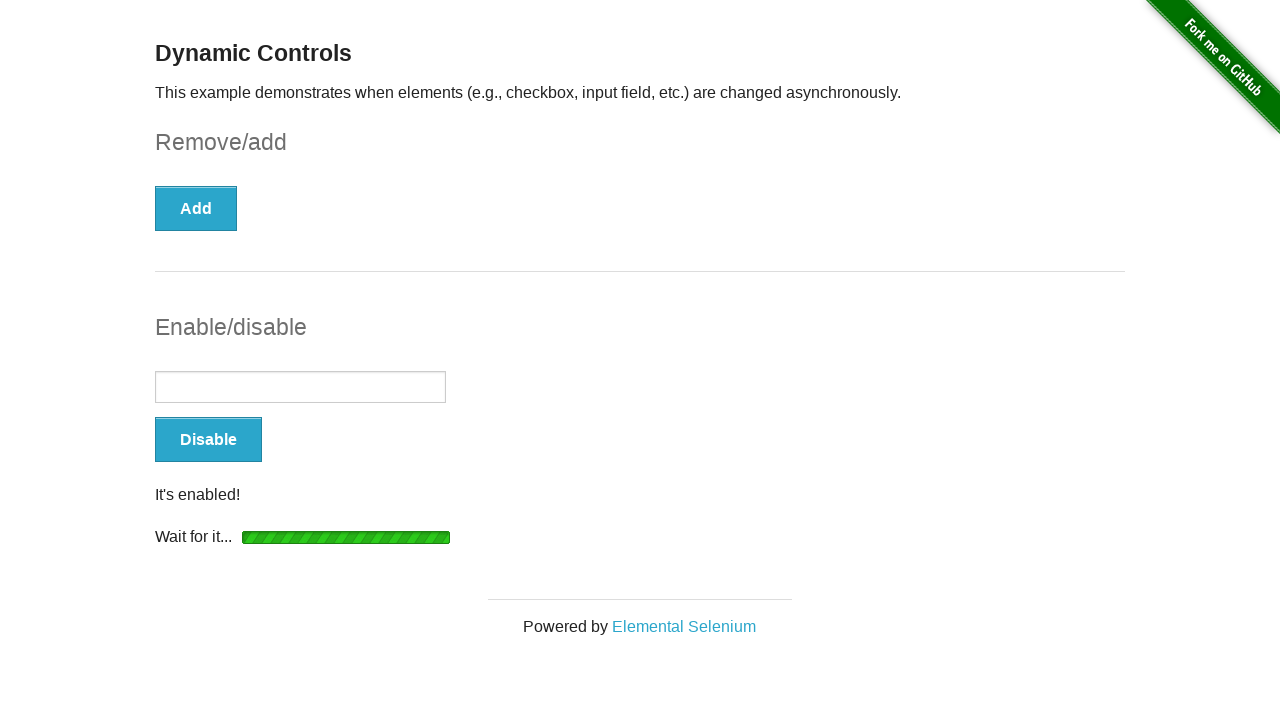

Verified input field is now enabled
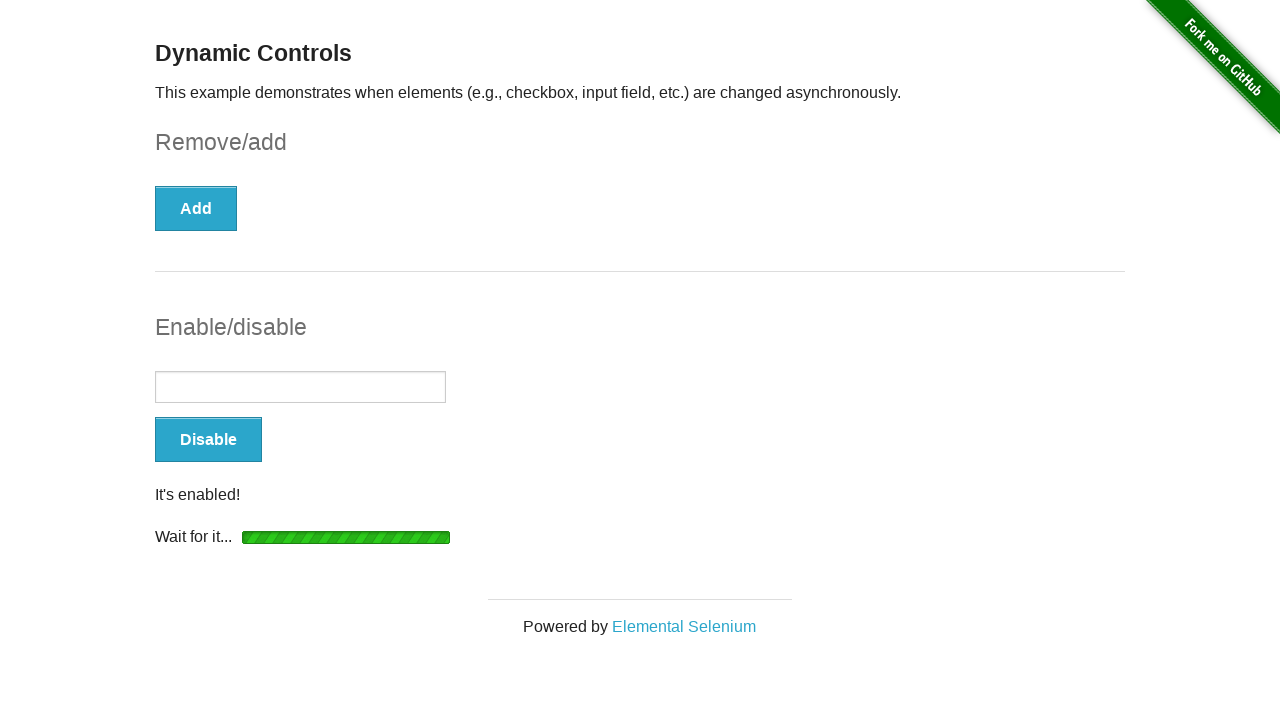

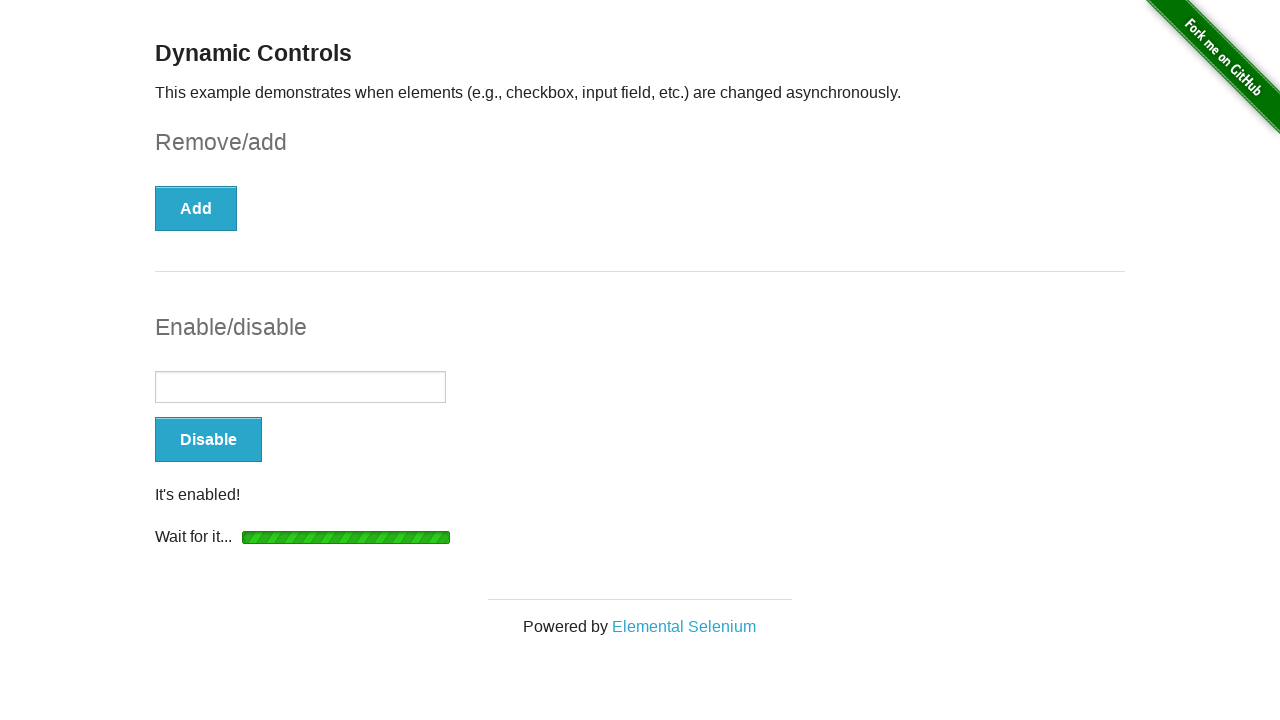